Tests deleting all tasks by marking them complete and clearing completed tasks

Starting URL: https://todomvc.com/examples/react/dist

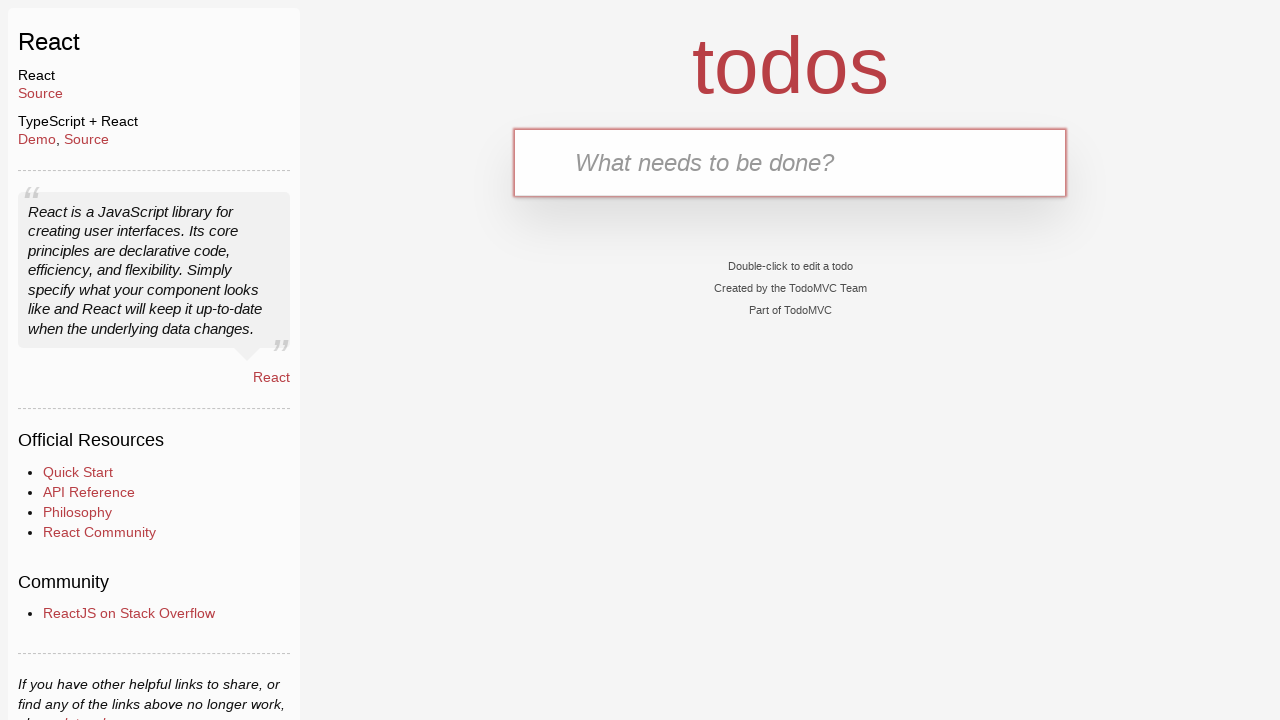

Filled task input field with 'Task 1' on input[placeholder='What needs to be done?']
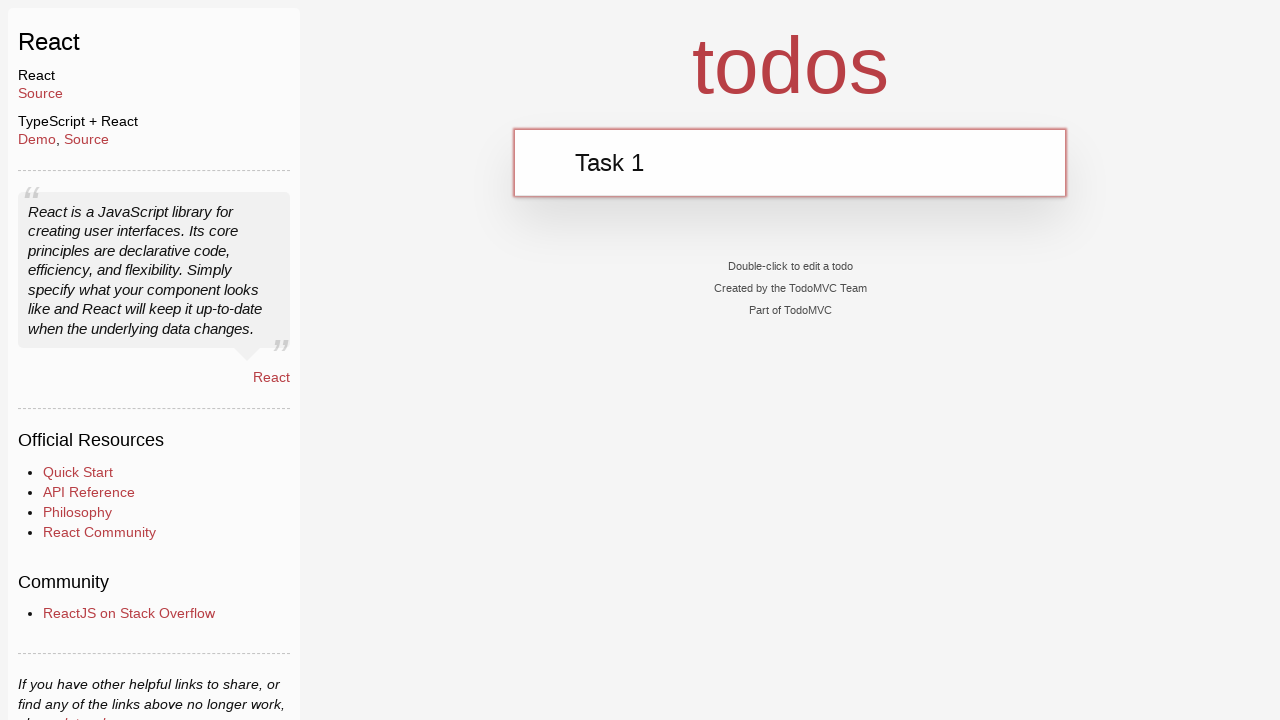

Pressed Enter to add Task 1 on input[placeholder='What needs to be done?']
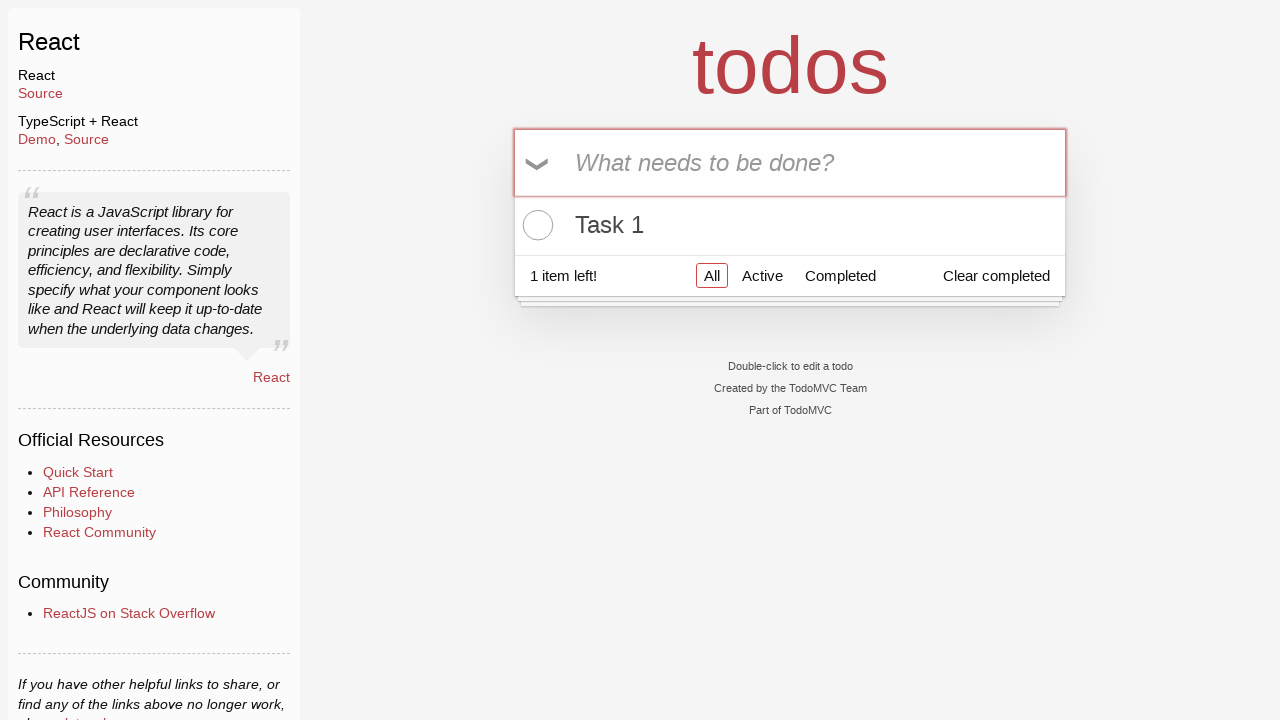

Filled task input field with 'Task 2' on input[placeholder='What needs to be done?']
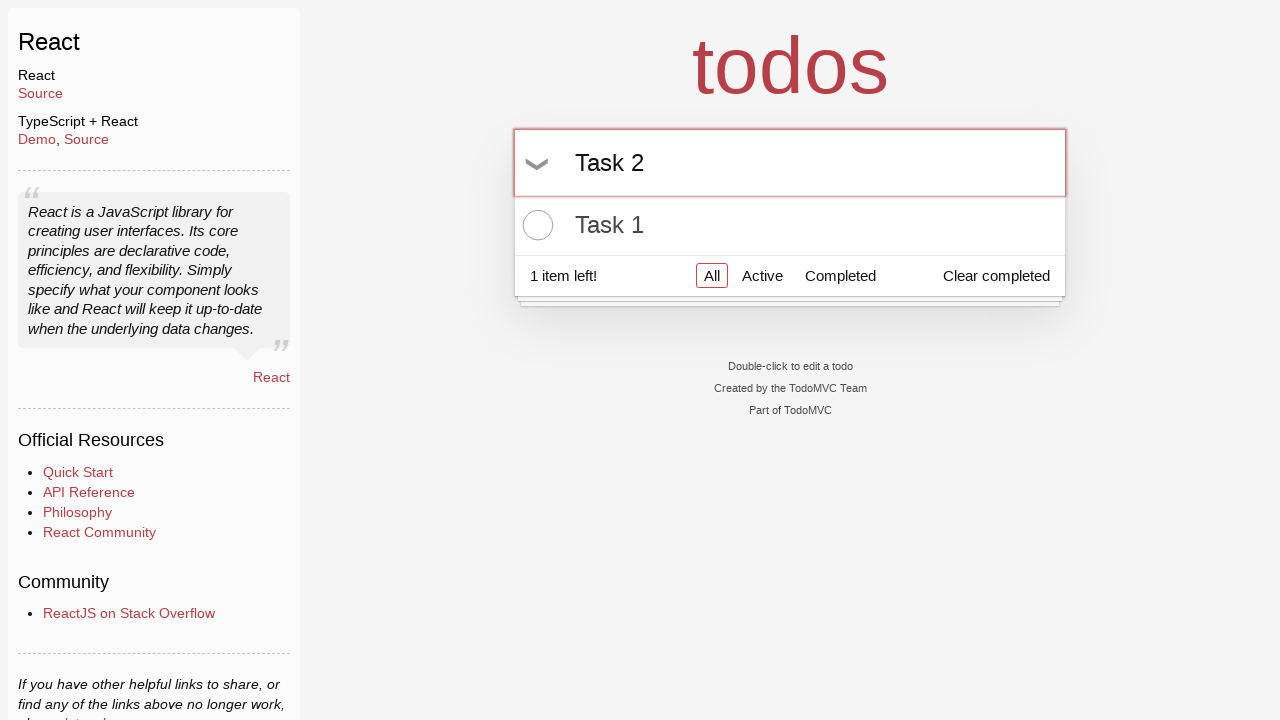

Pressed Enter to add Task 2 on input[placeholder='What needs to be done?']
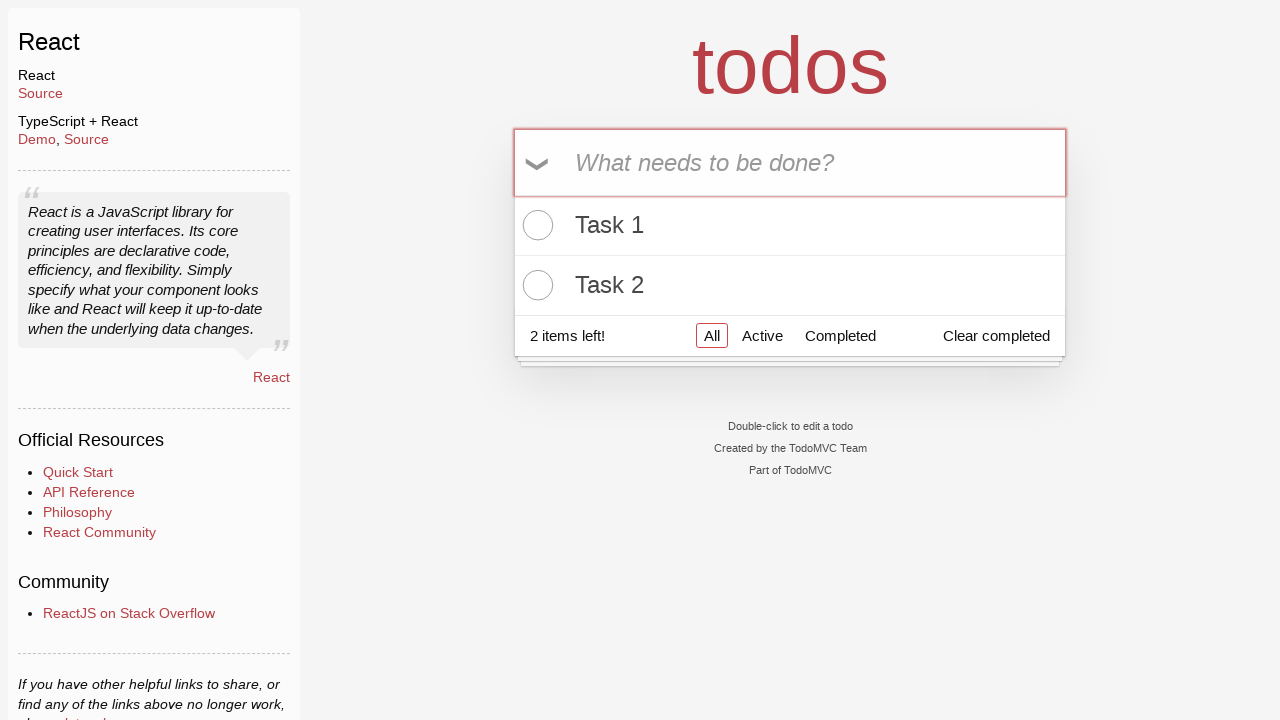

Filled task input field with 'Task 3' on input[placeholder='What needs to be done?']
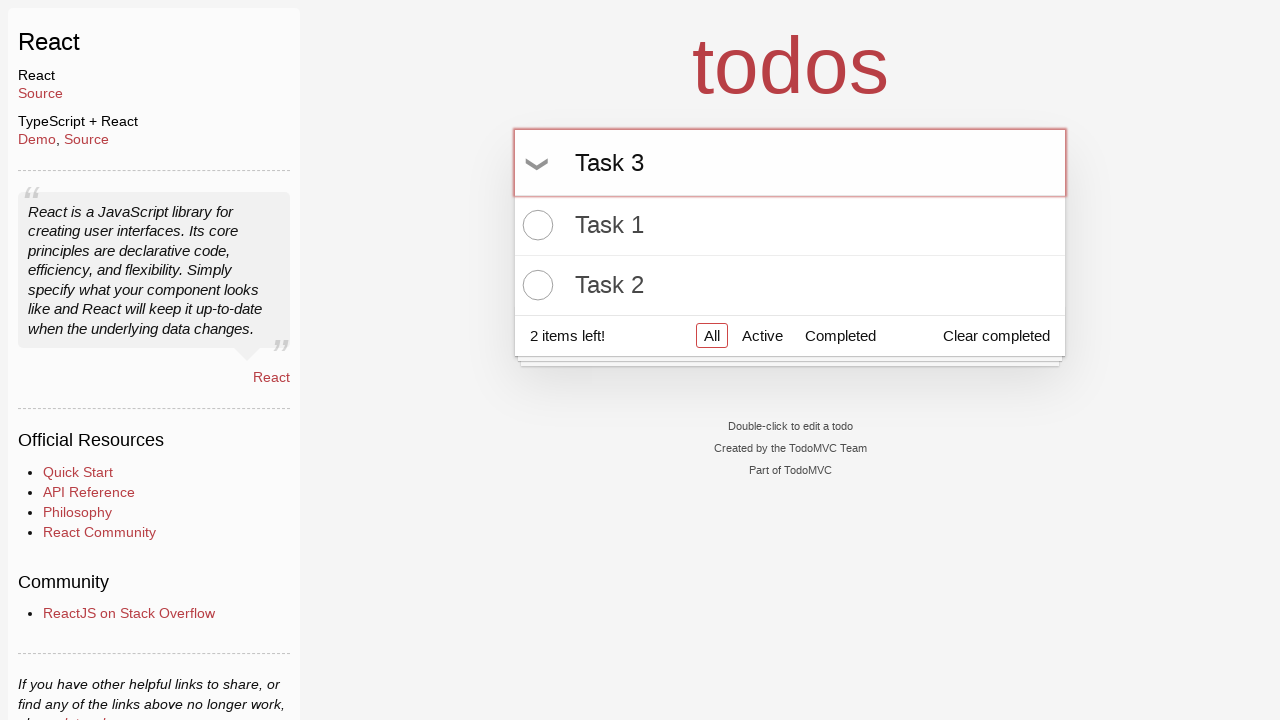

Pressed Enter to add Task 3 on input[placeholder='What needs to be done?']
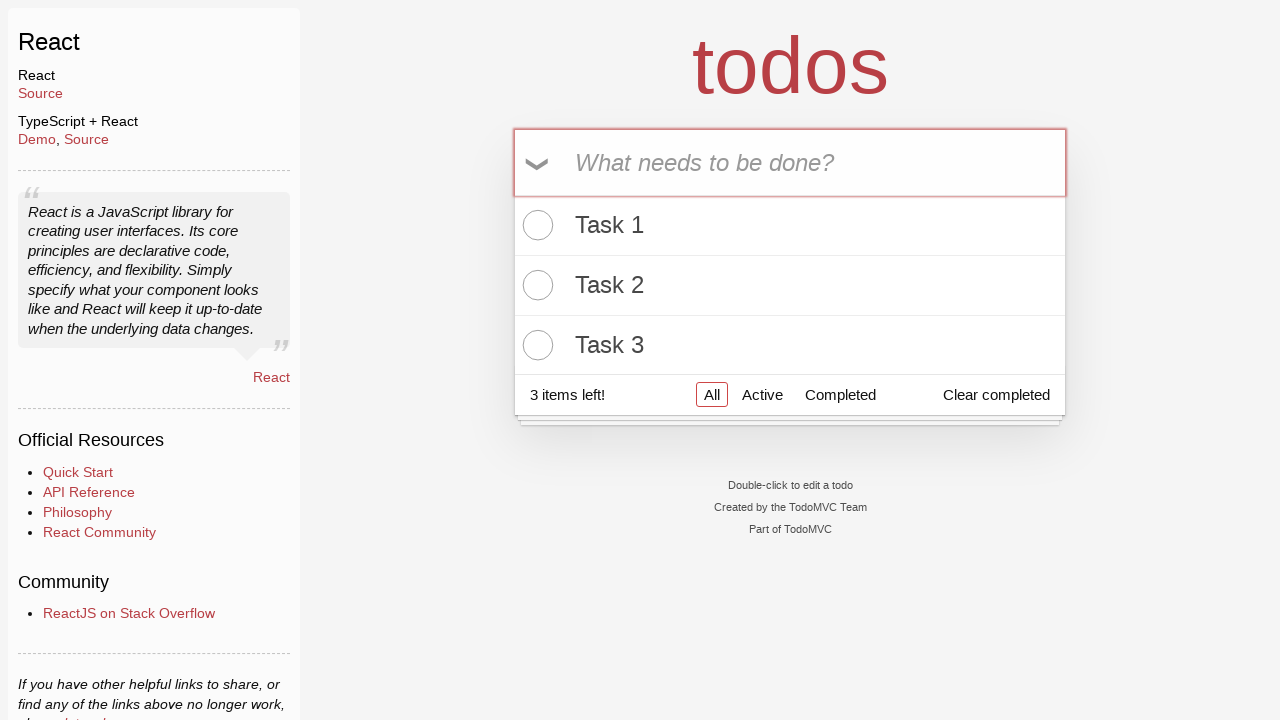

Clicked toggle-all checkbox to mark all tasks as completed at (539, 163) on input[class='toggle-all']
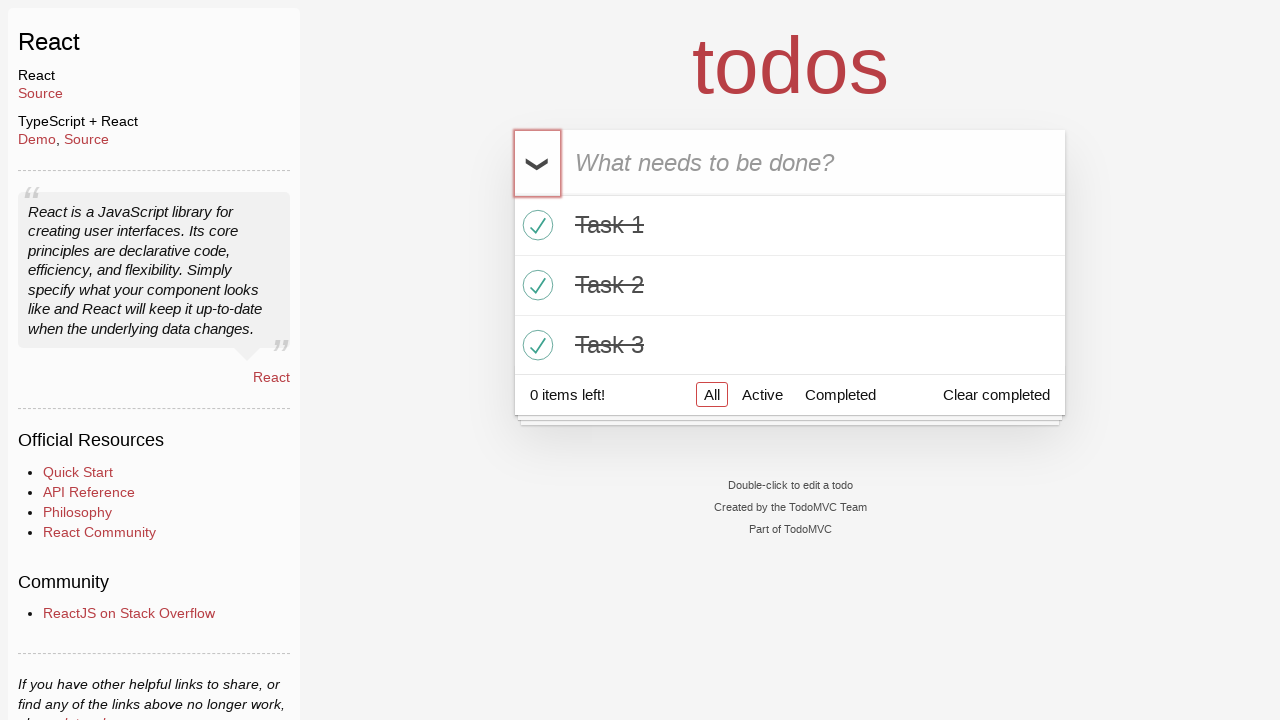

Clicked 'Clear completed' button to delete all completed tasks at (996, 395) on button:has-text('Clear completed')
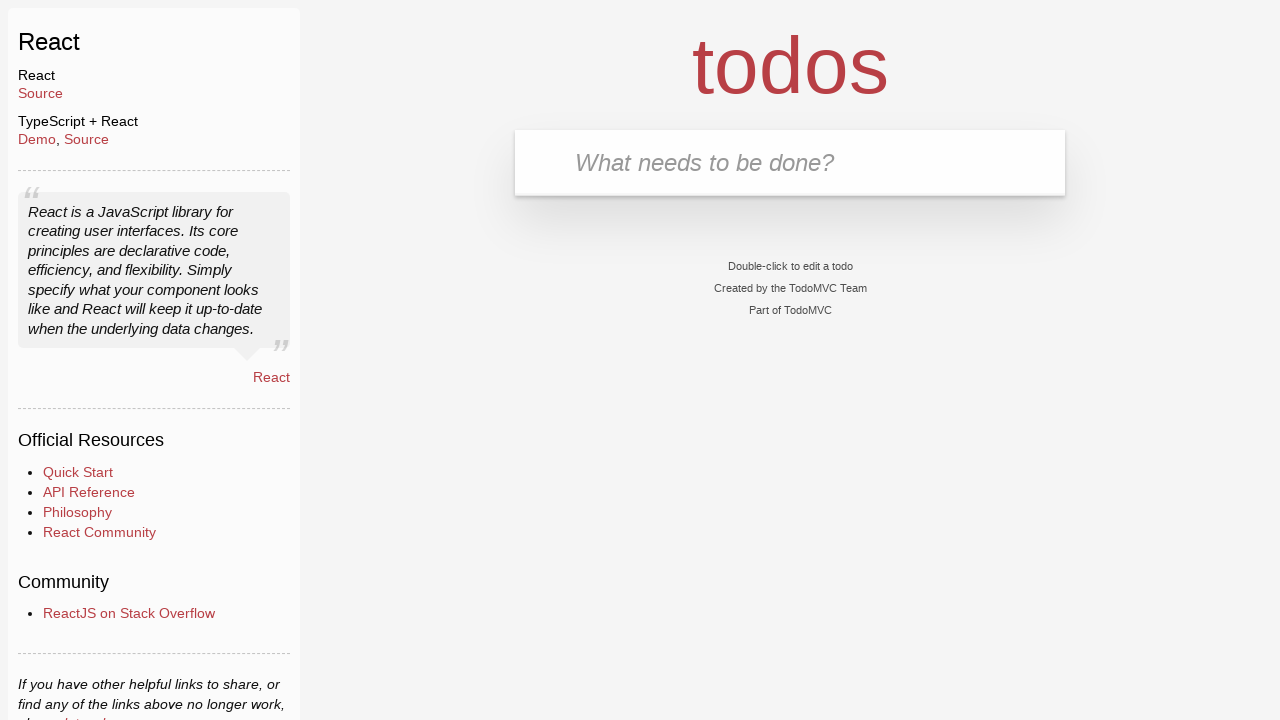

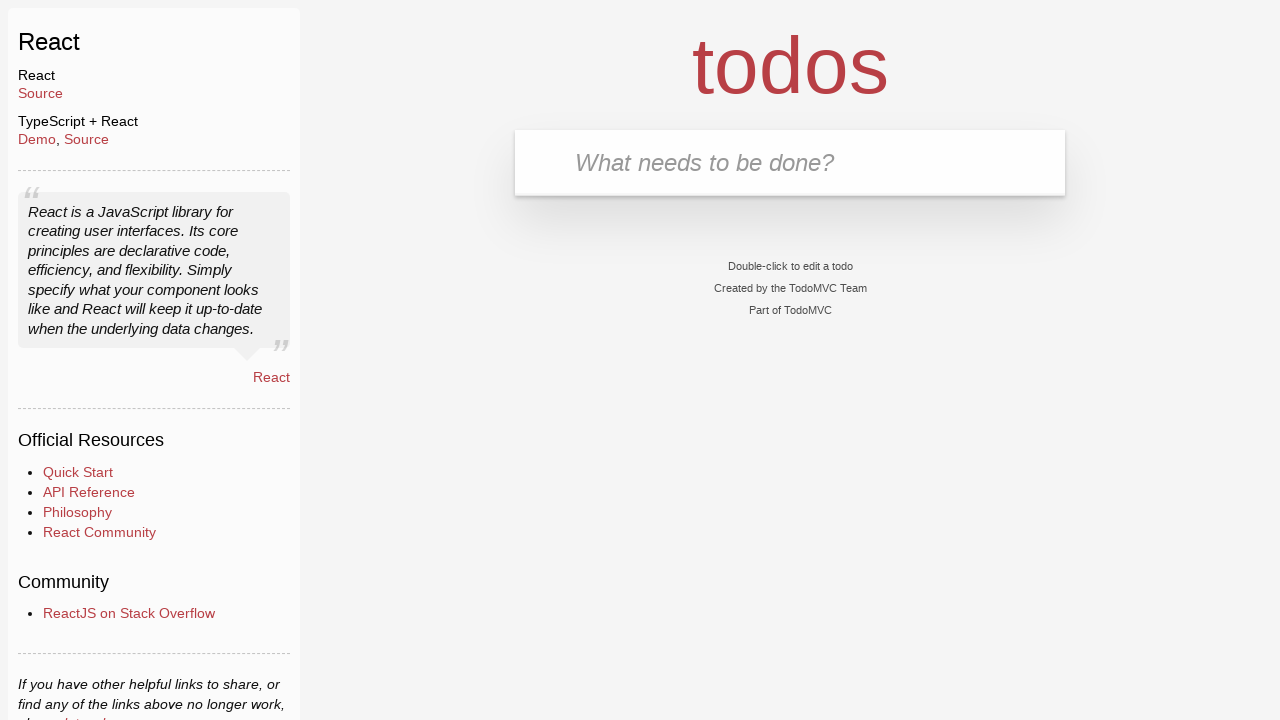